Tests filling out the entire feedback form with name, age, language, gender, rating, and comment, then submitting and verifying all values are correctly displayed on the confirmation page.

Starting URL: https://kristinek.github.io/site/tasks/provide_feedback

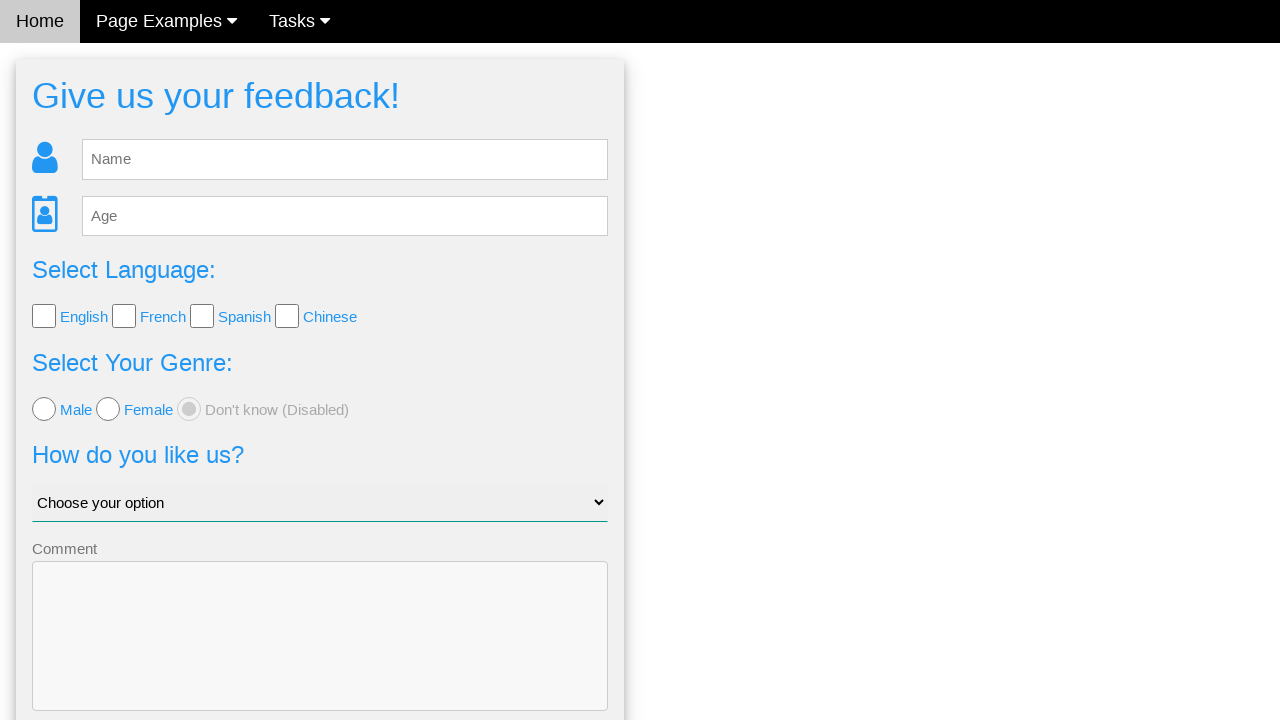

Filled name field with 'TestName' on #fb_name
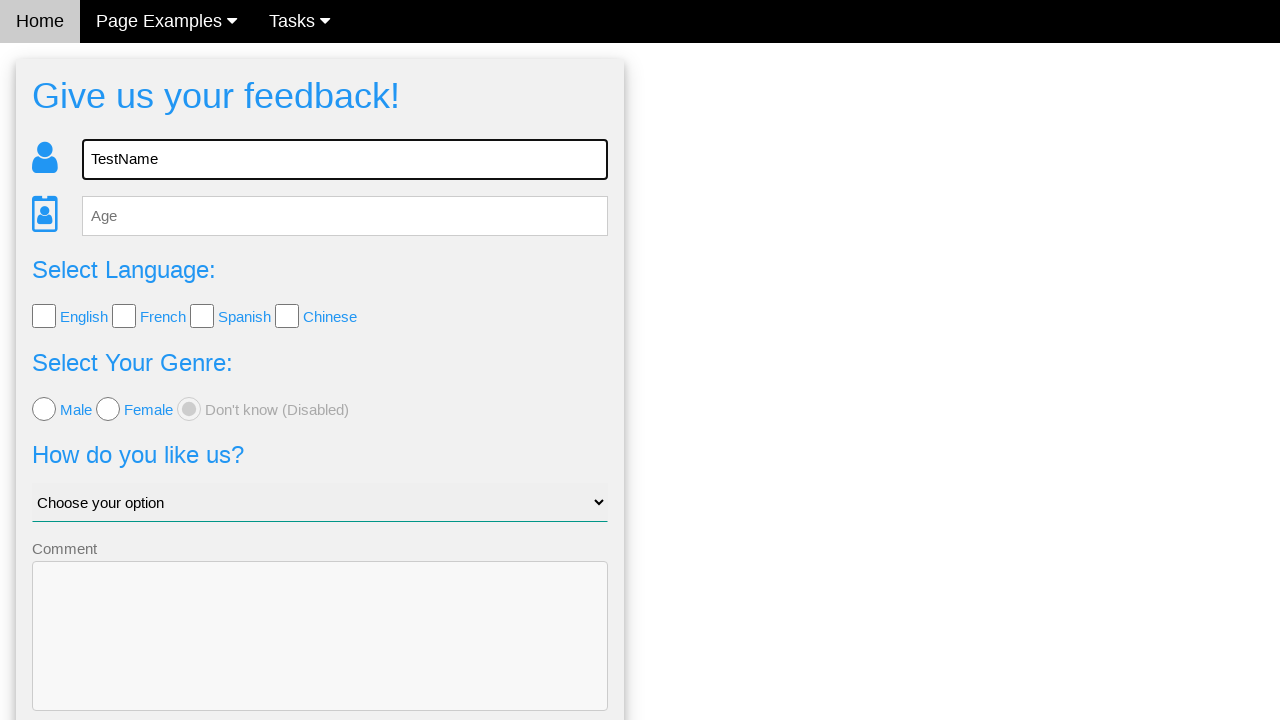

Filled age field with '25' on #fb_age
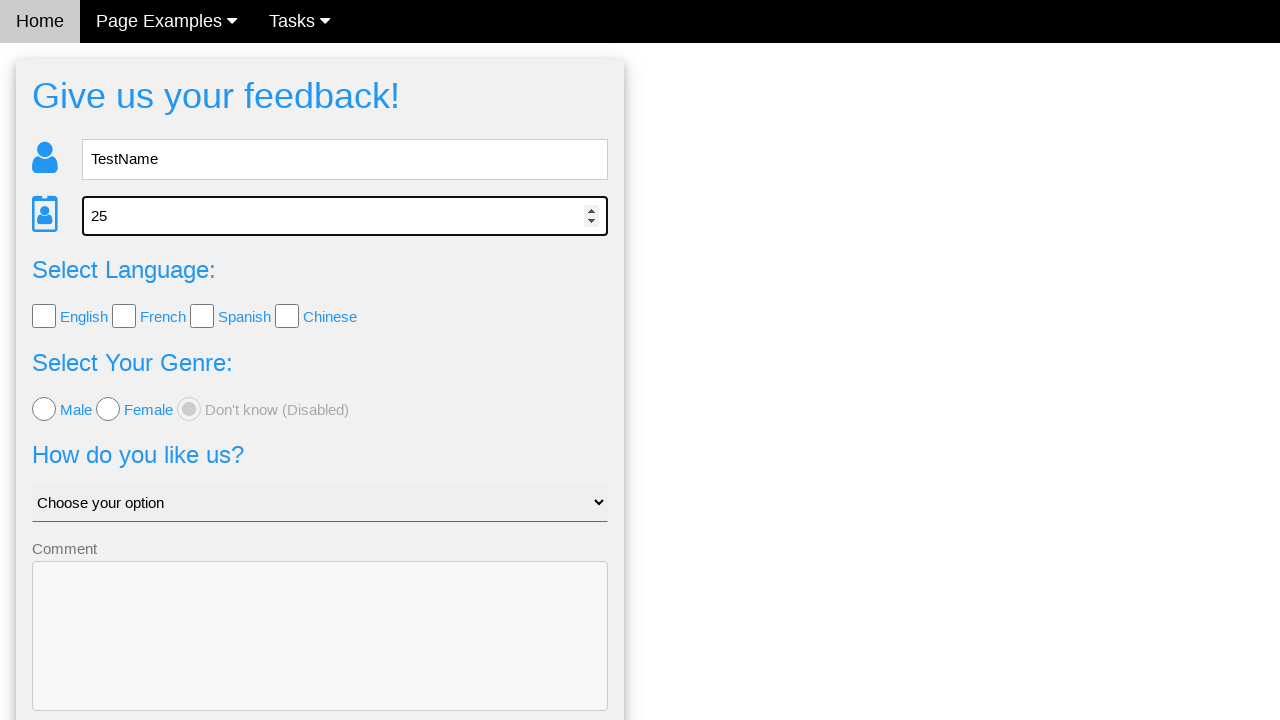

Selected English language checkbox at (44, 316) on [value*='English']
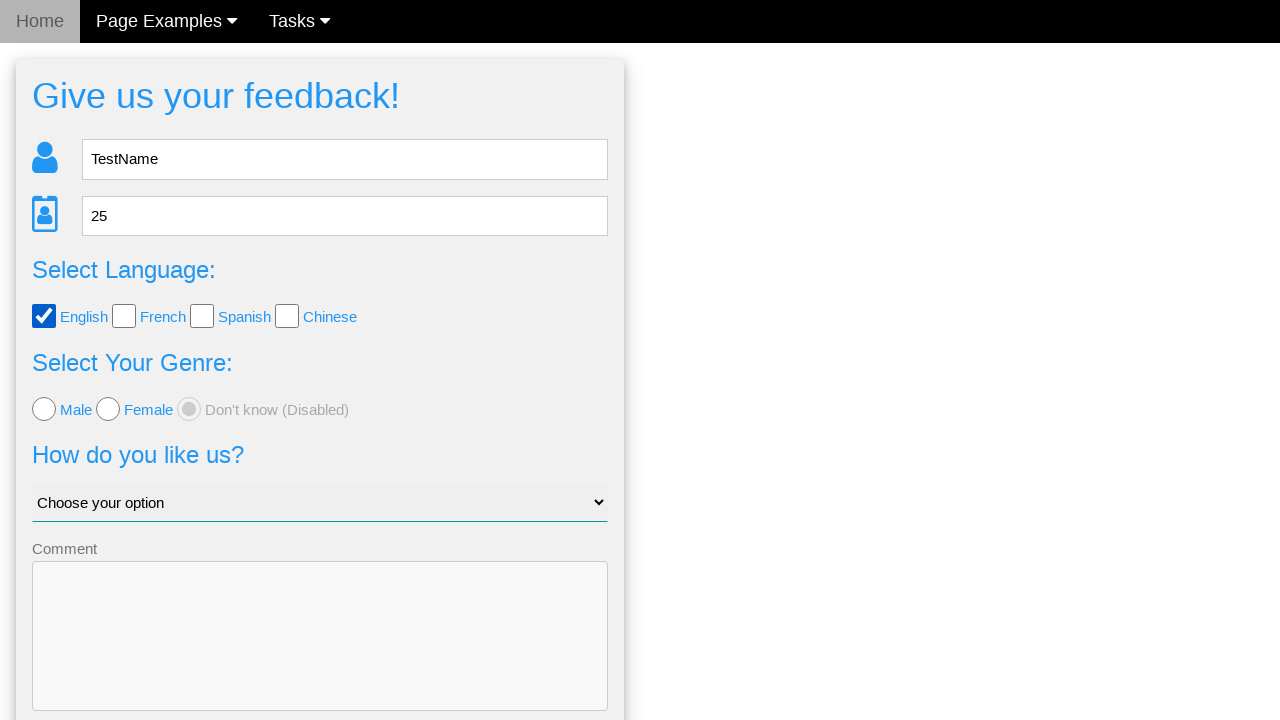

Selected female gender radio button at (108, 409) on [value*='female']
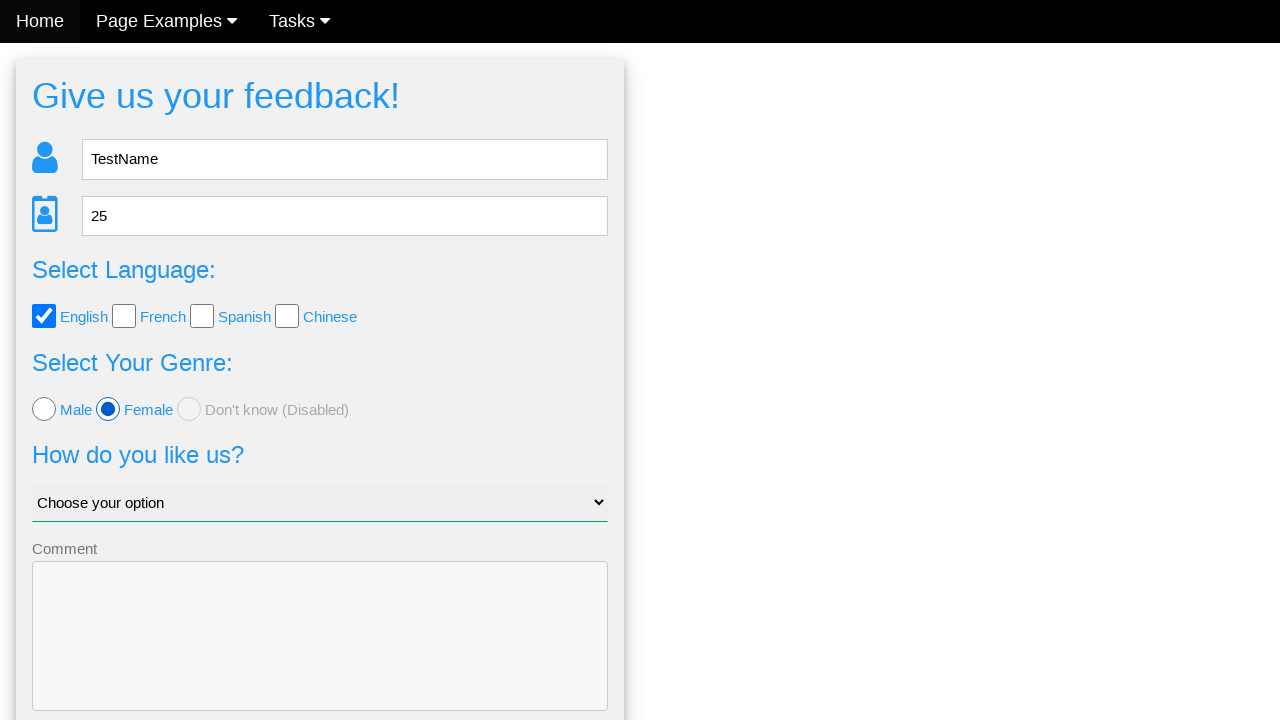

Selected 'Good' from rating dropdown on #like_us
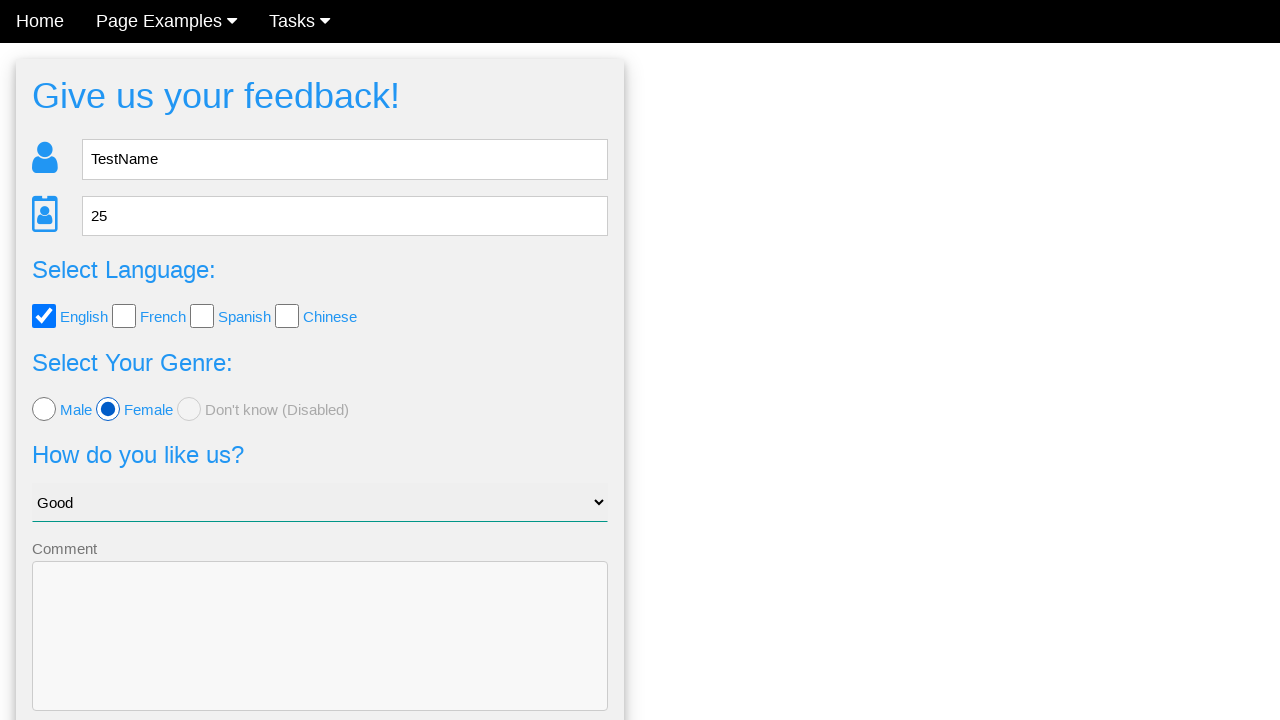

Filled comment field with 'Test Comment' on textarea[name='comment']
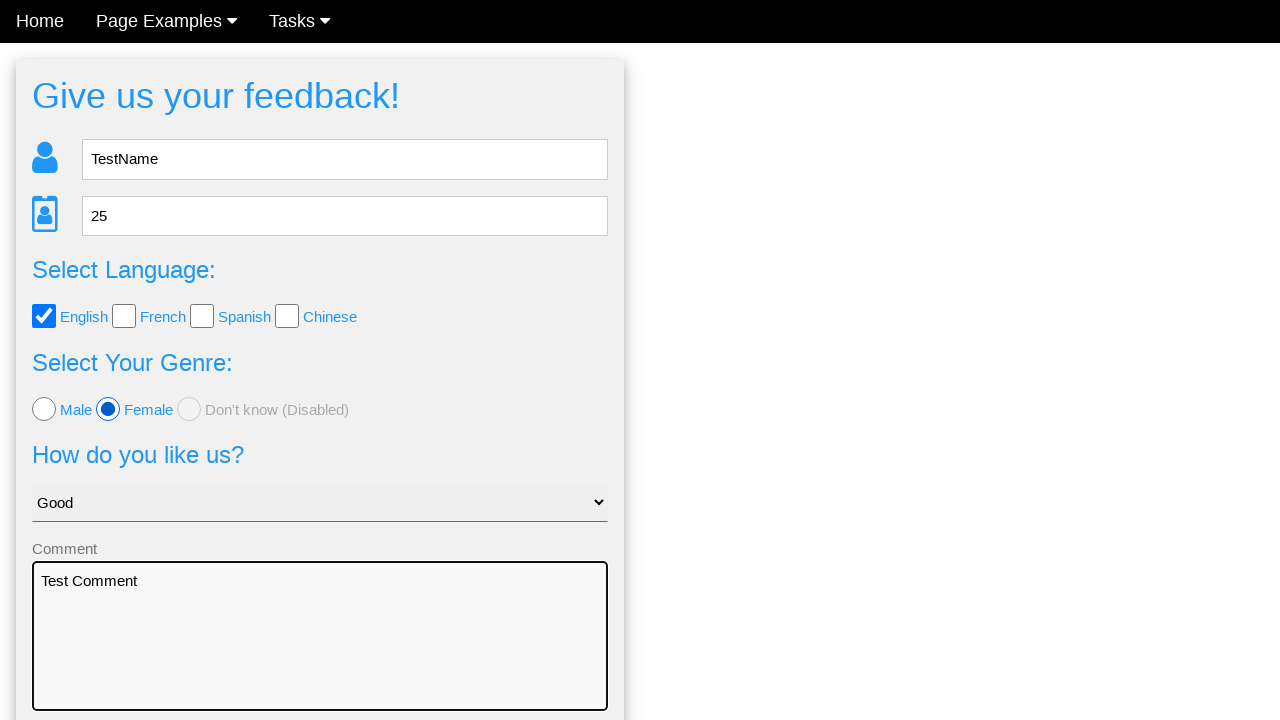

Clicked Send button to submit feedback form at (320, 656) on .w3-btn-block
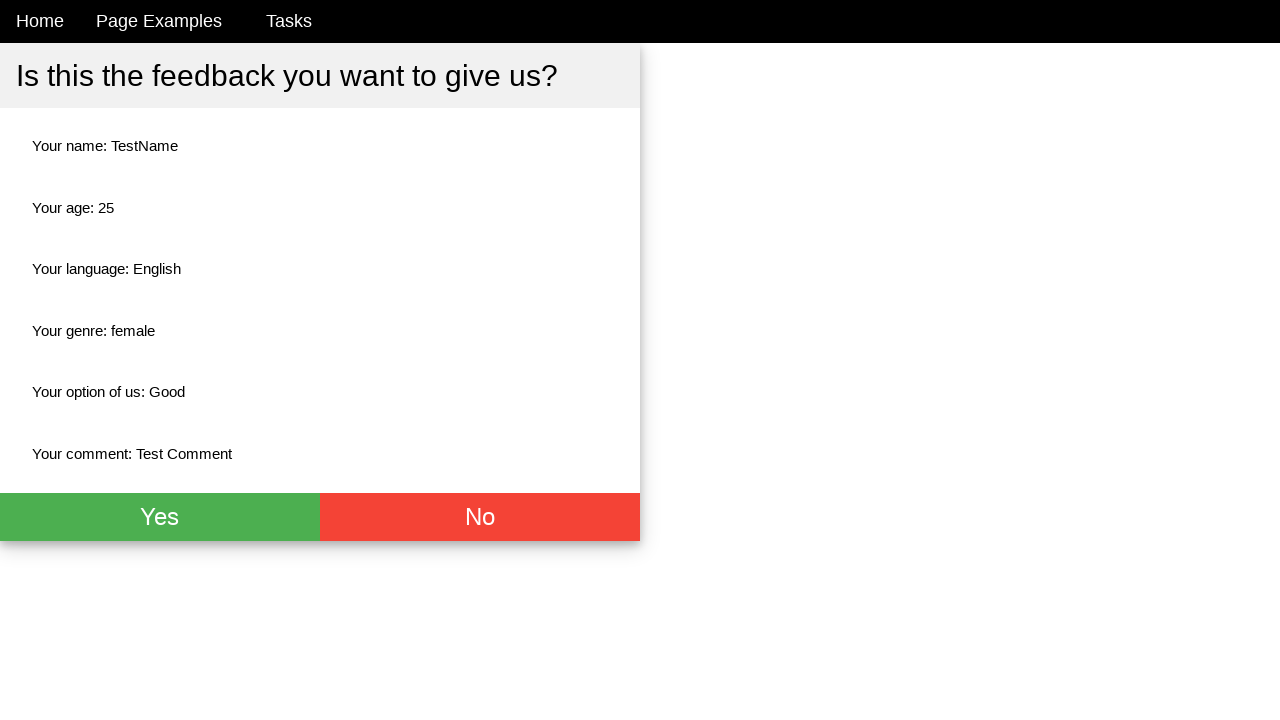

Confirmation page loaded with name field visible
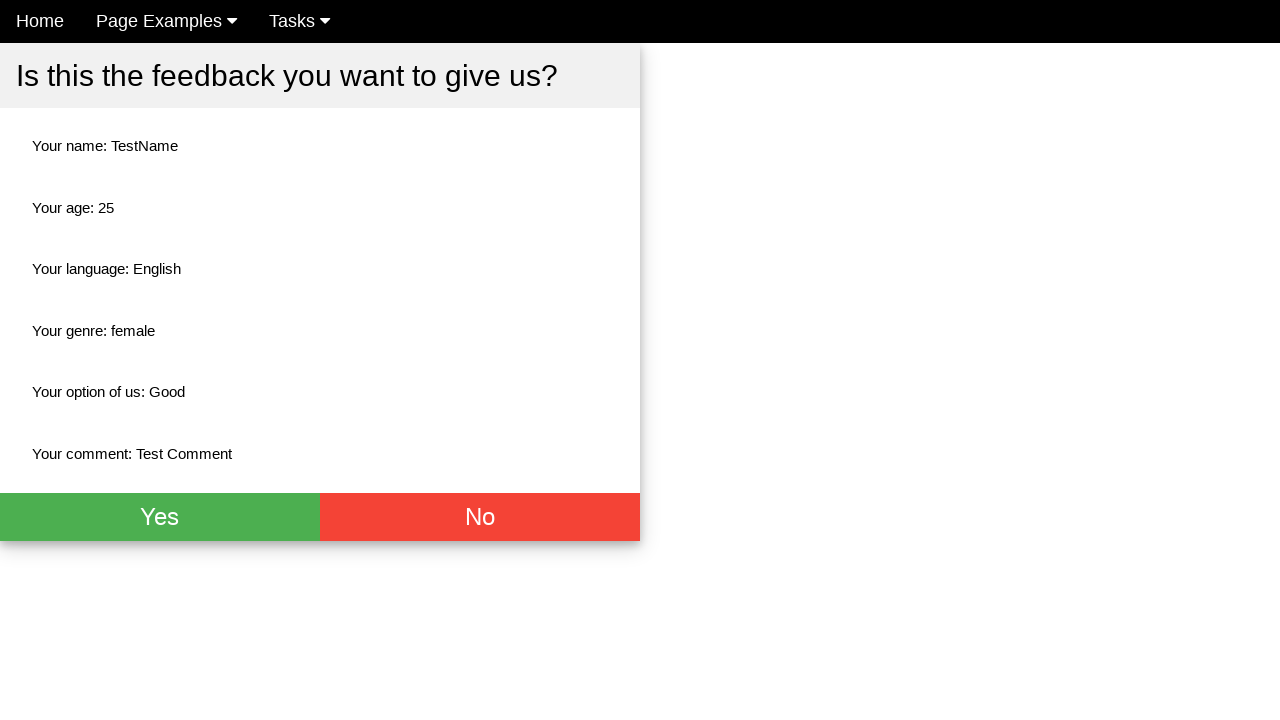

Verified name field displays 'TestName'
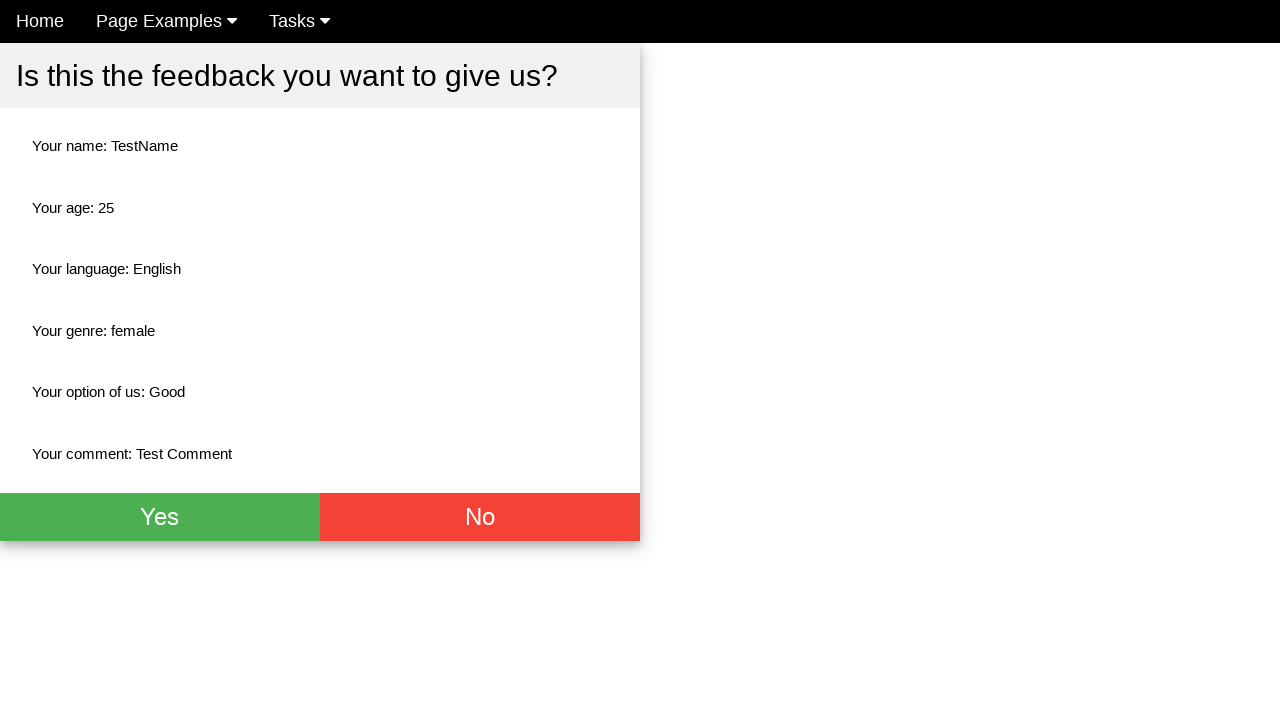

Verified age field displays '25'
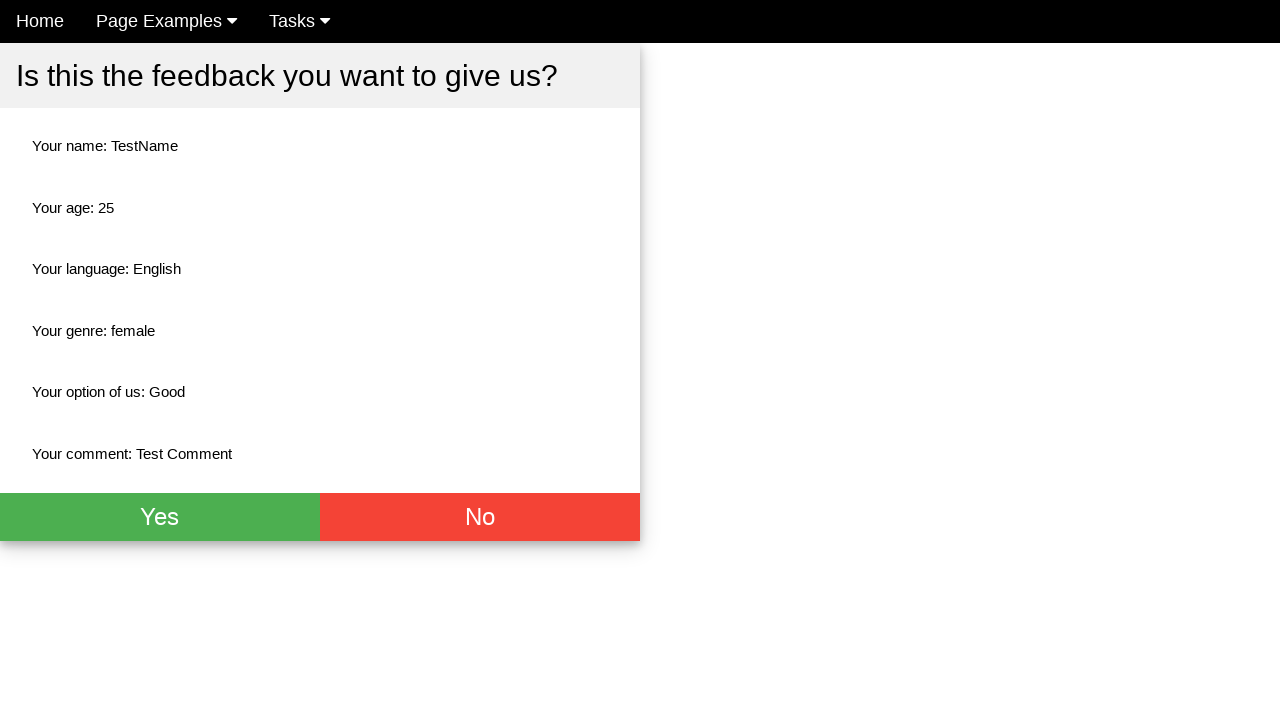

Verified language field displays 'English'
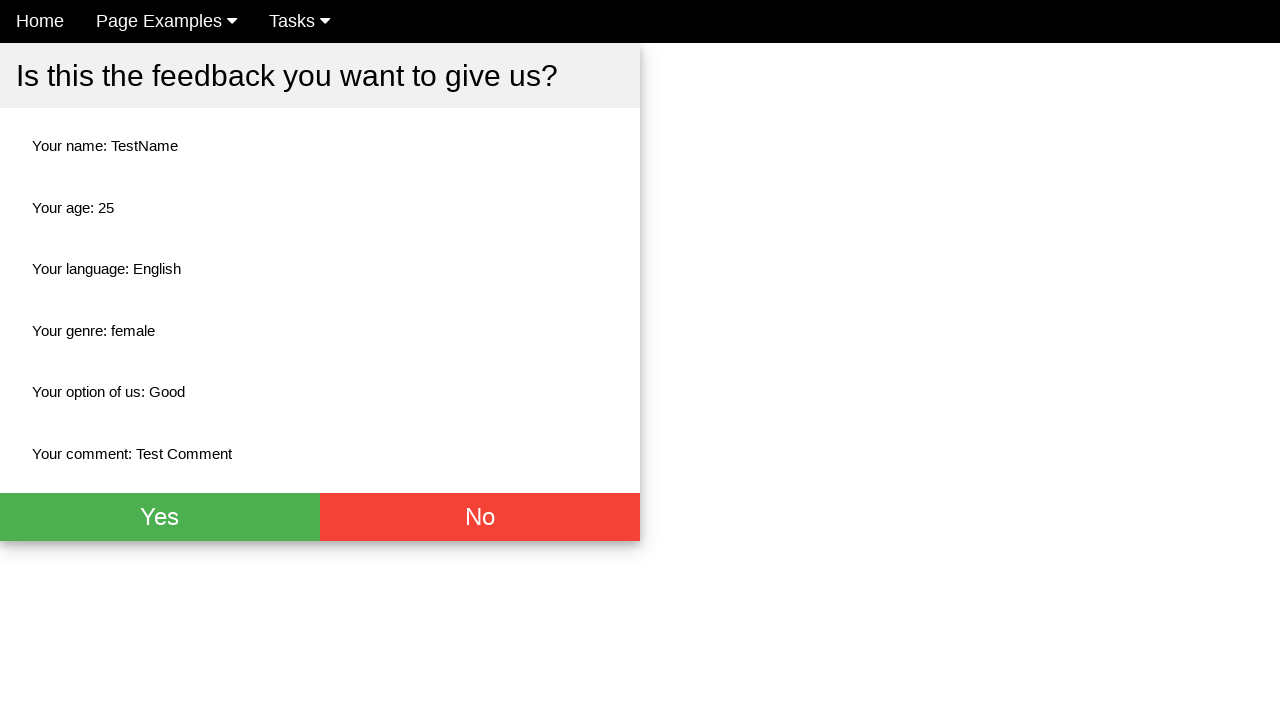

Verified gender field displays 'female'
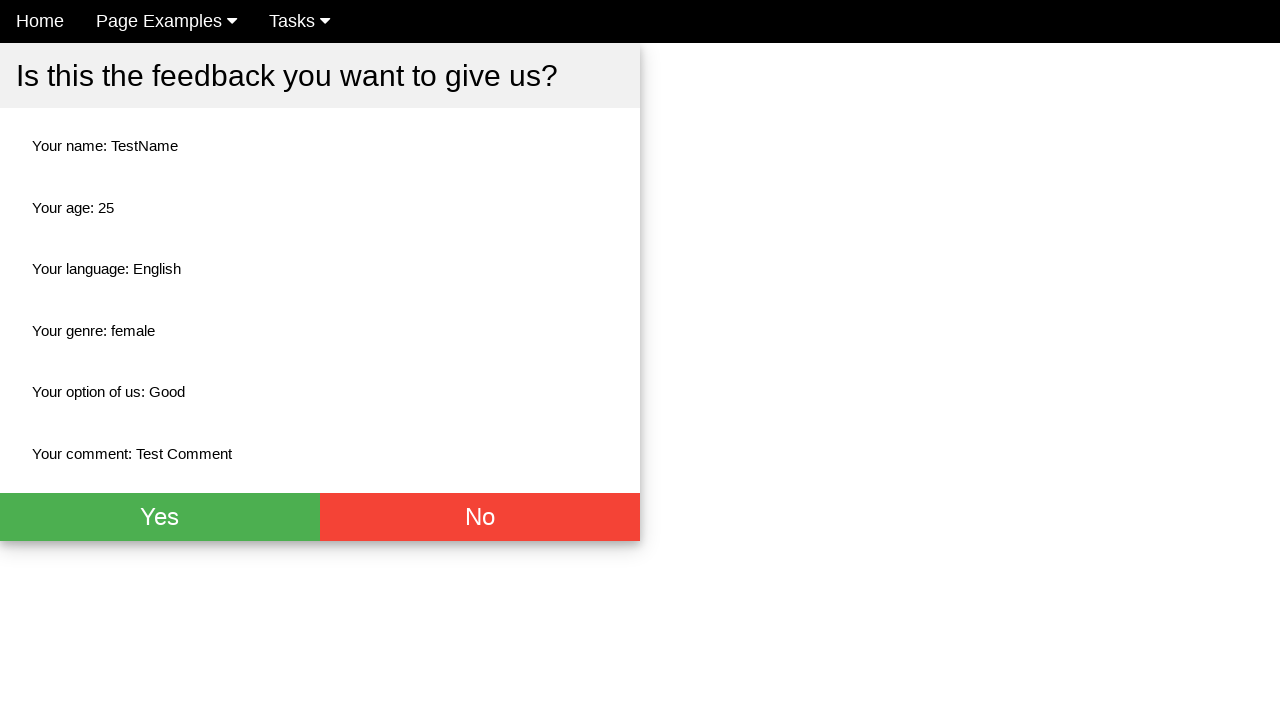

Verified rating field displays 'Good'
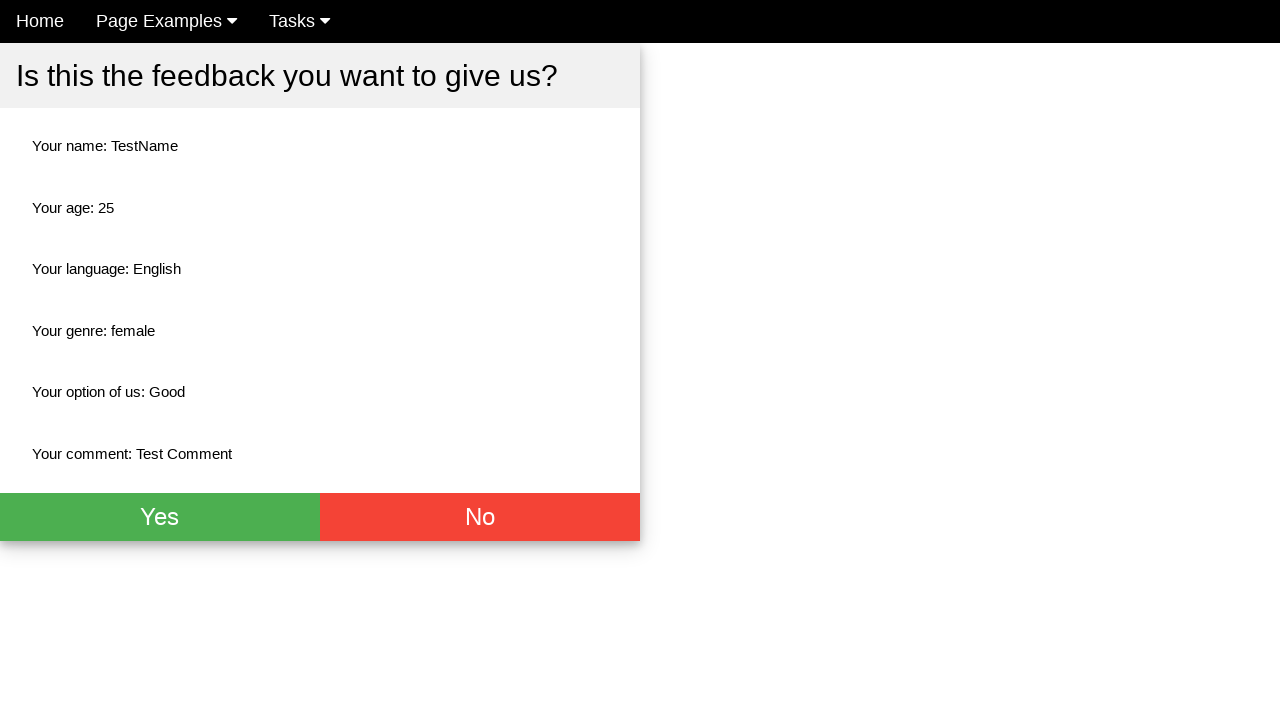

Verified comment field displays 'Test Comment'
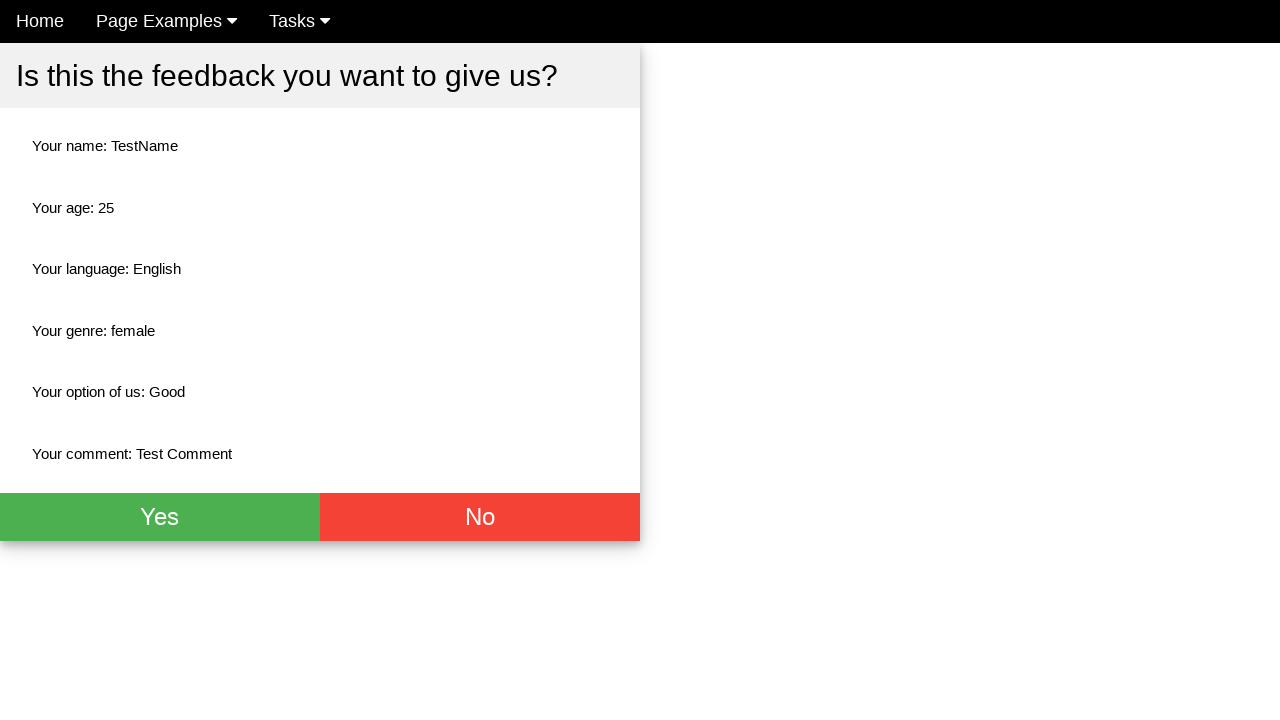

Verified Yes button is visible on confirmation page
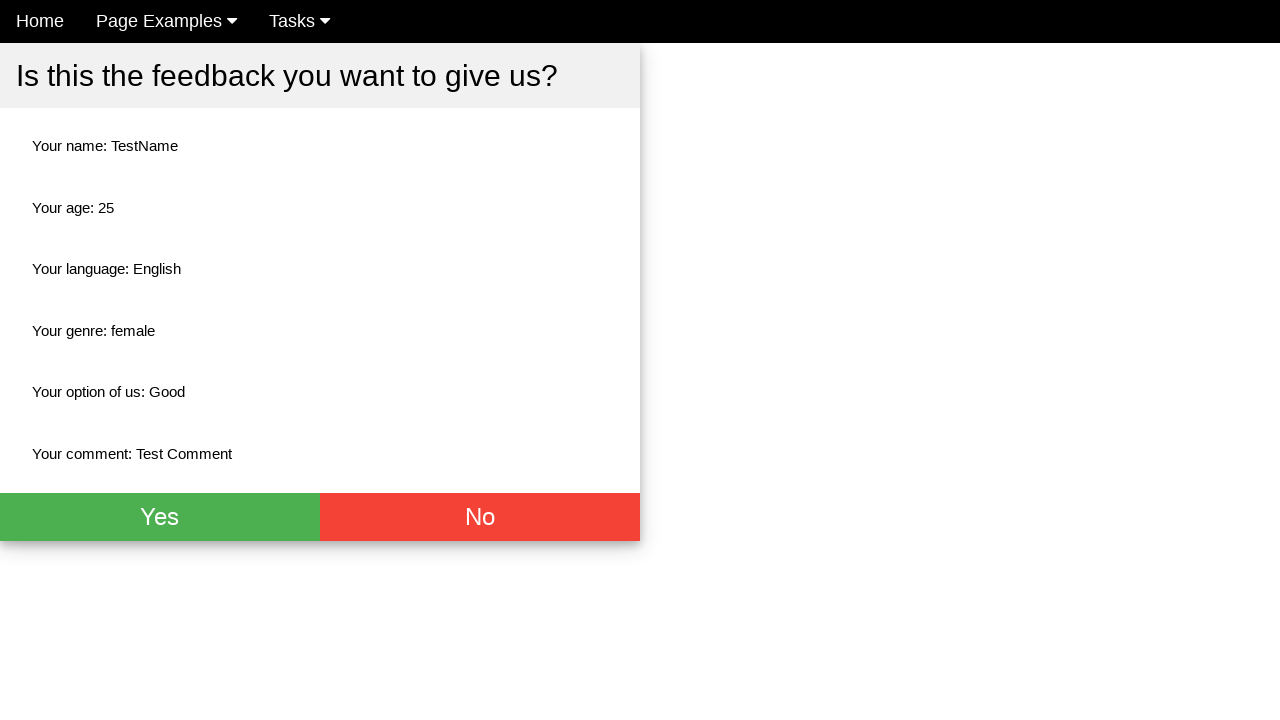

Verified No button is visible on confirmation page
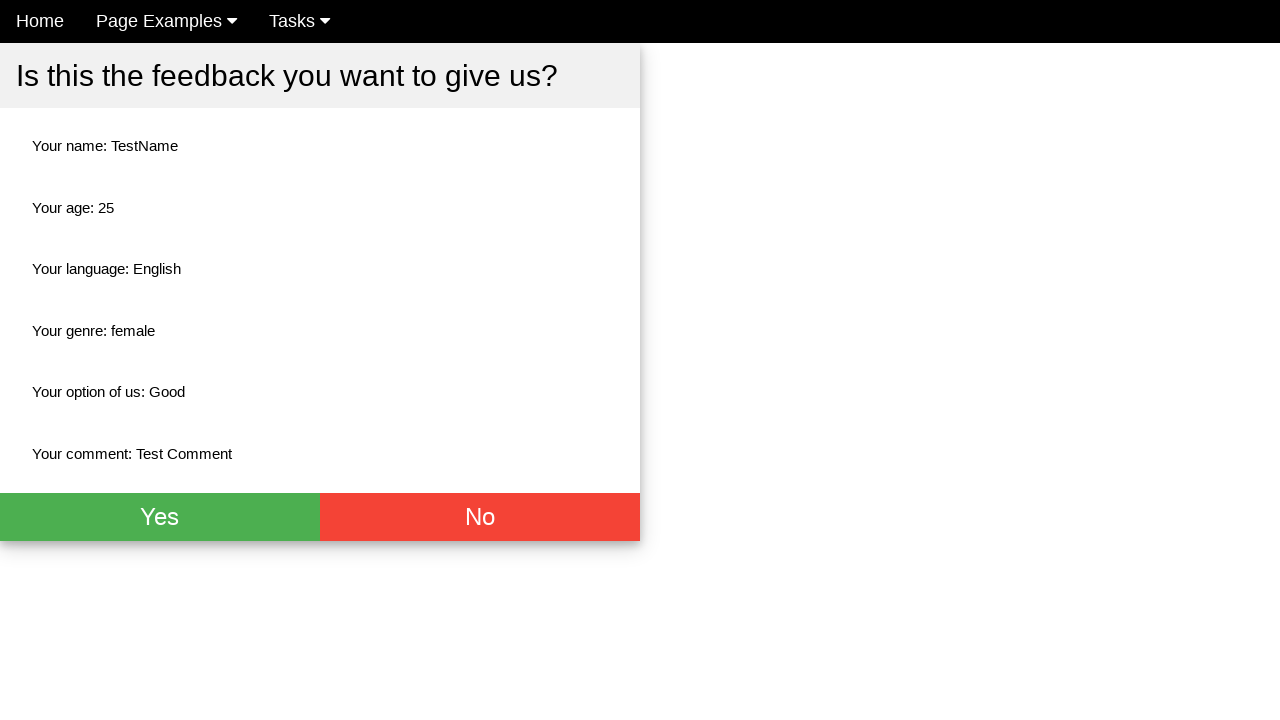

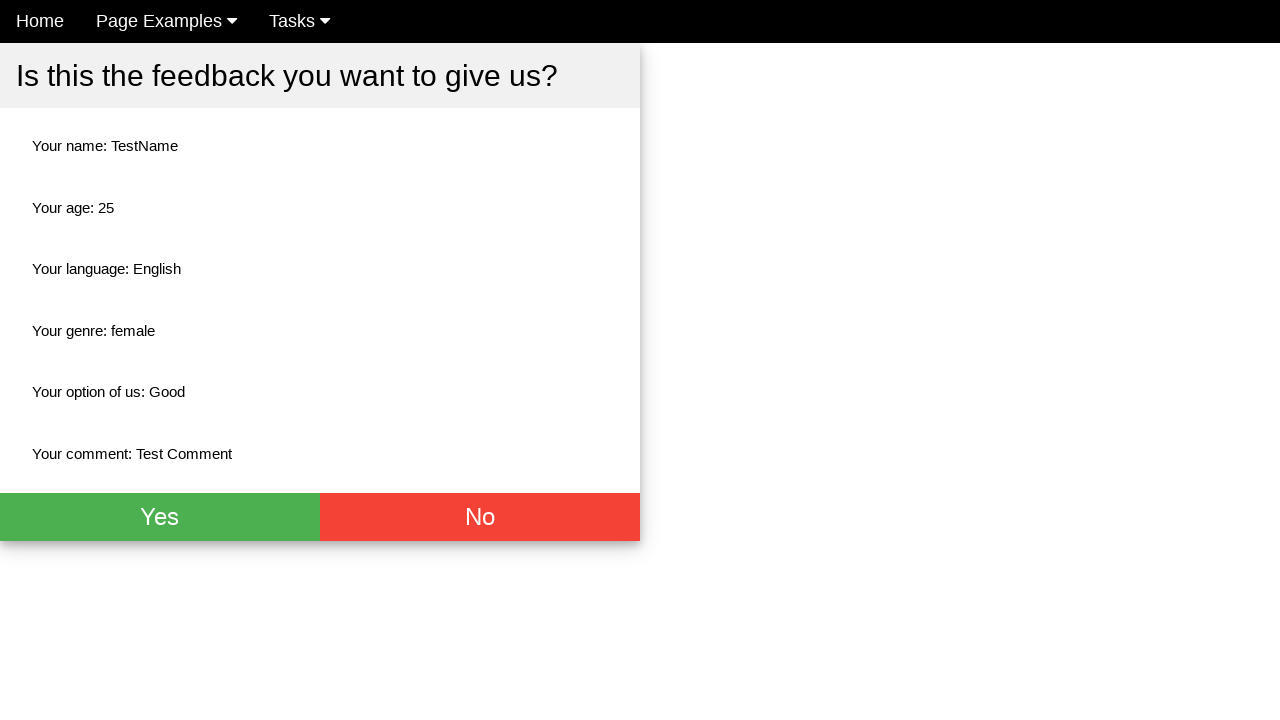